Tests context menu functionality by right-clicking on a specific area to trigger a context menu

Starting URL: https://the-internet.herokuapp.com

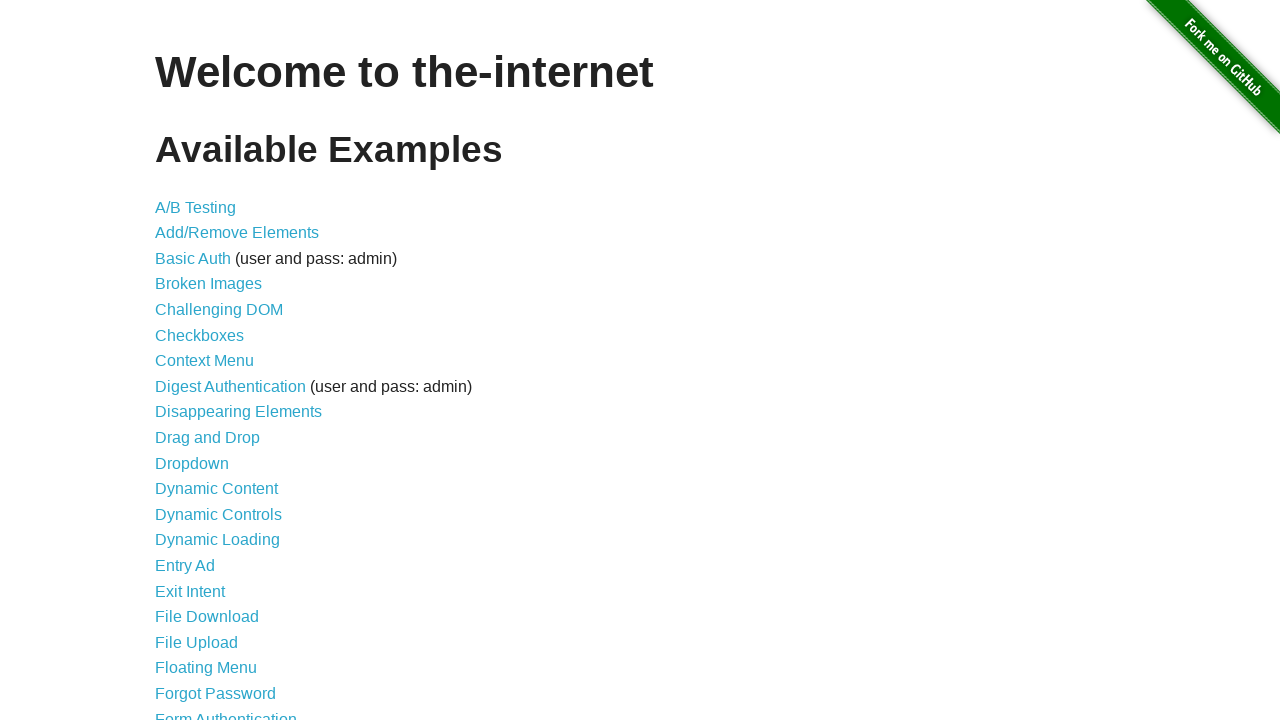

Clicked on Context Menu link at (204, 361) on text=Context Menu
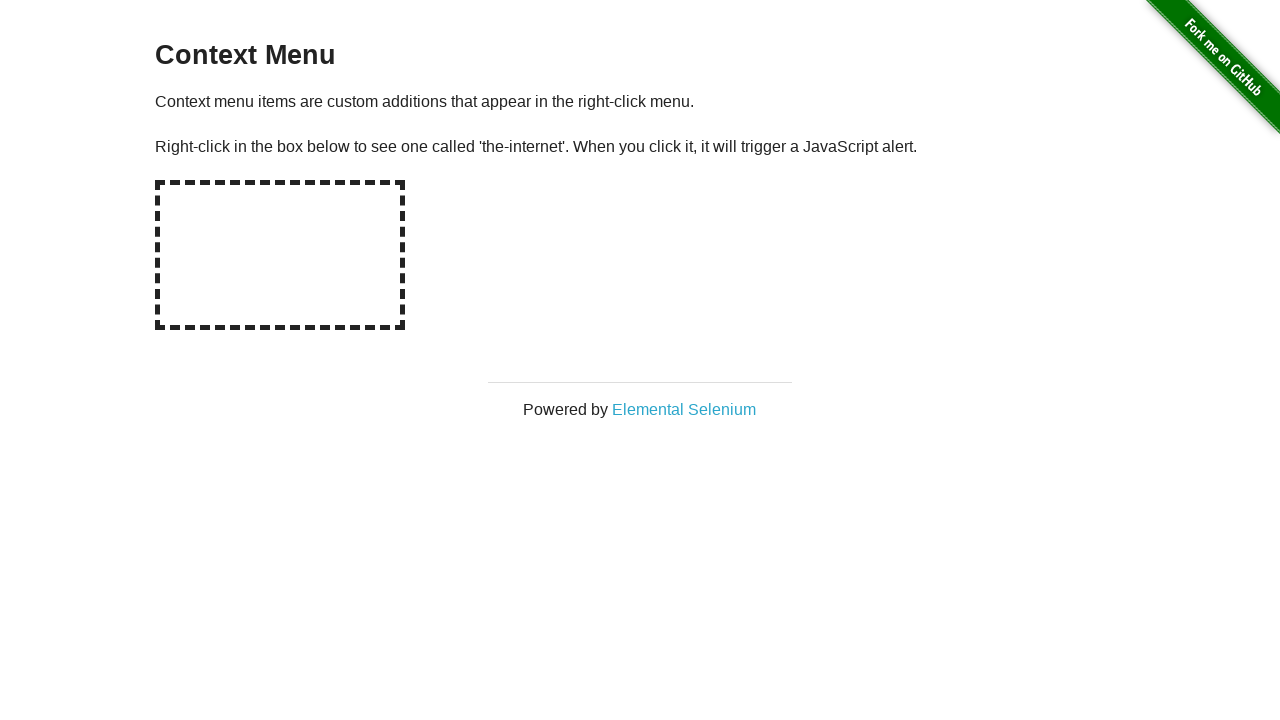

Right-clicked on hot spot area to trigger context menu at (280, 255) on #hot-spot
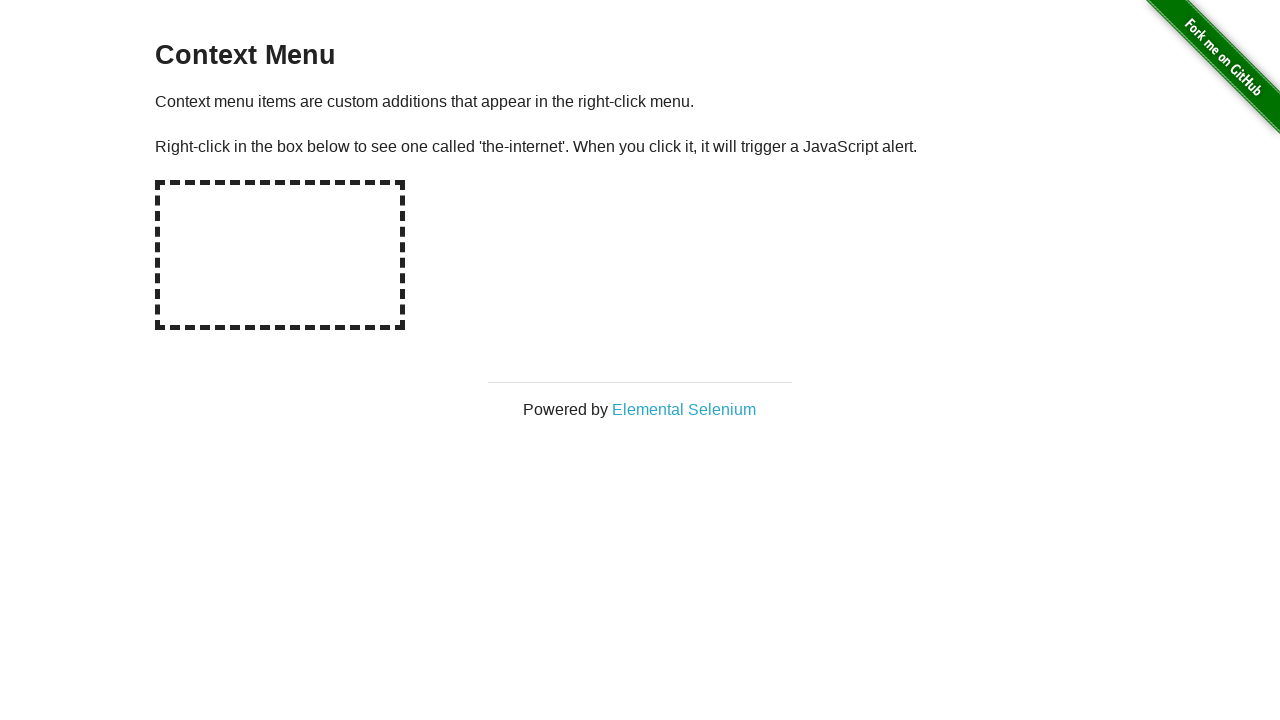

Set up dialog handler to accept alerts
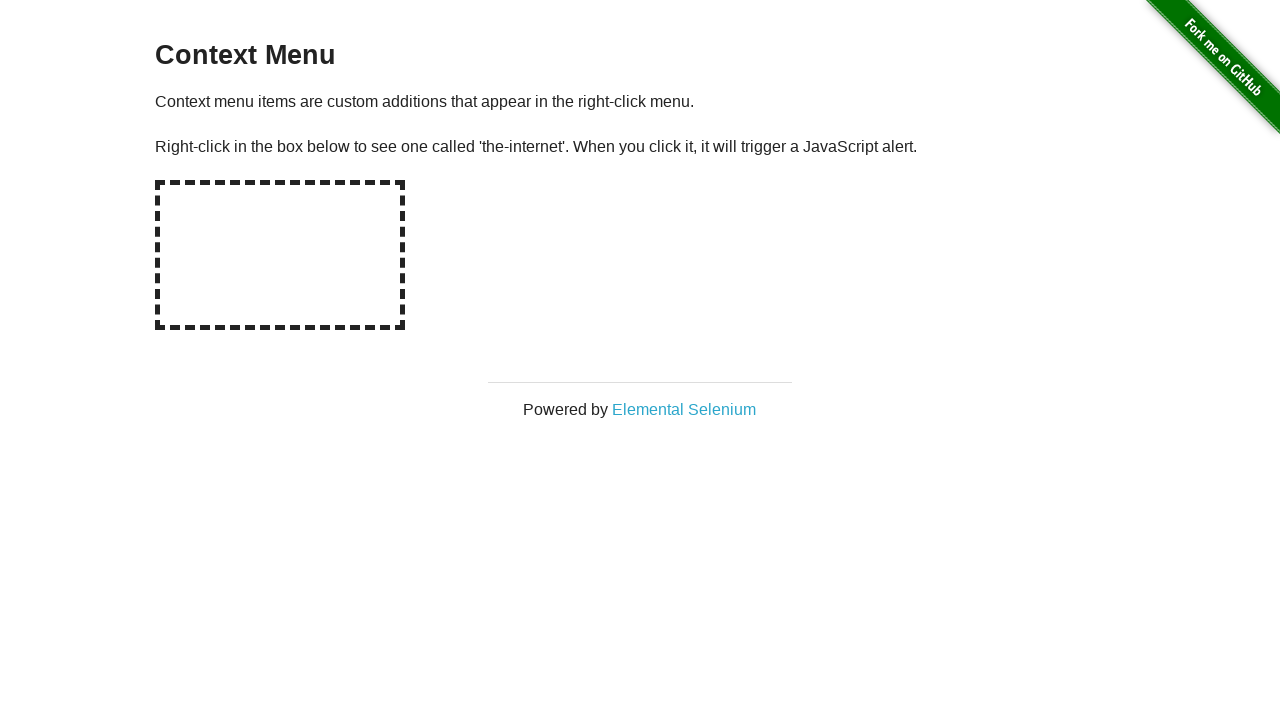

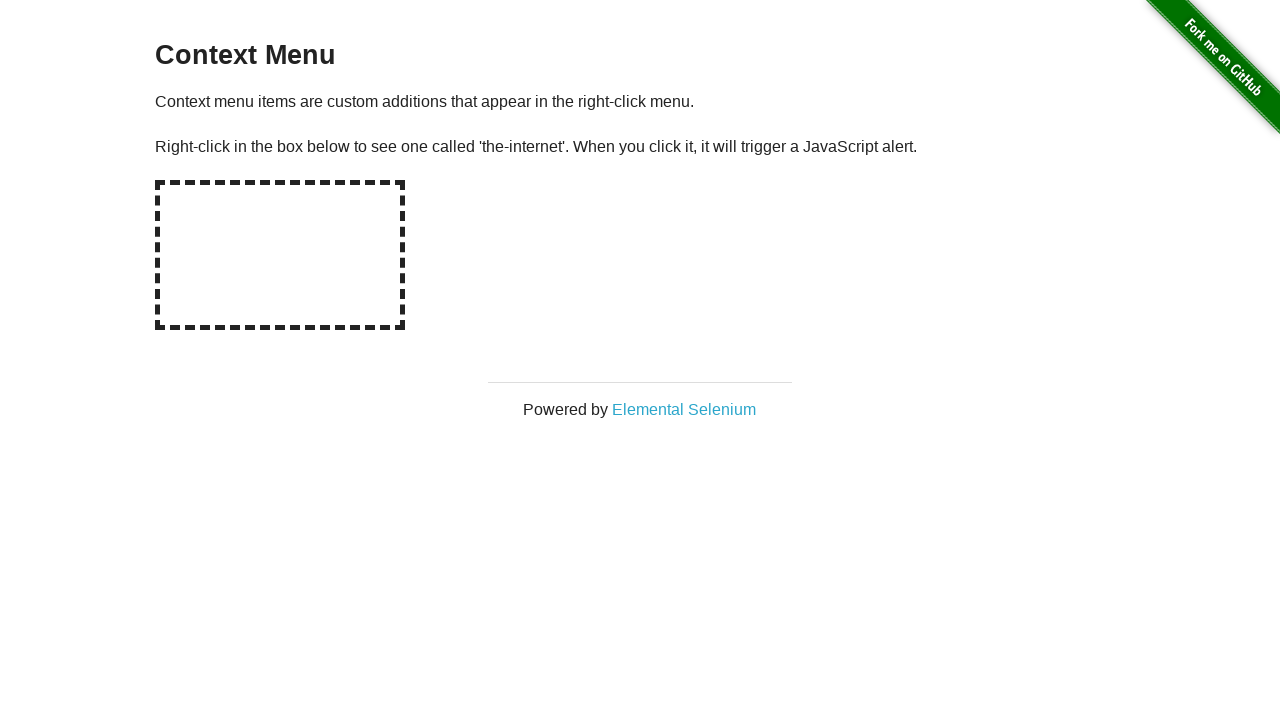